Tests drag and drop functionality by verifying elements A and B are in their correct containers, dragging element A to container B, verifying the swap, then dragging it back and verifying the original positions are restored.

Starting URL: https://the-internet.herokuapp.com/drag_and_drop

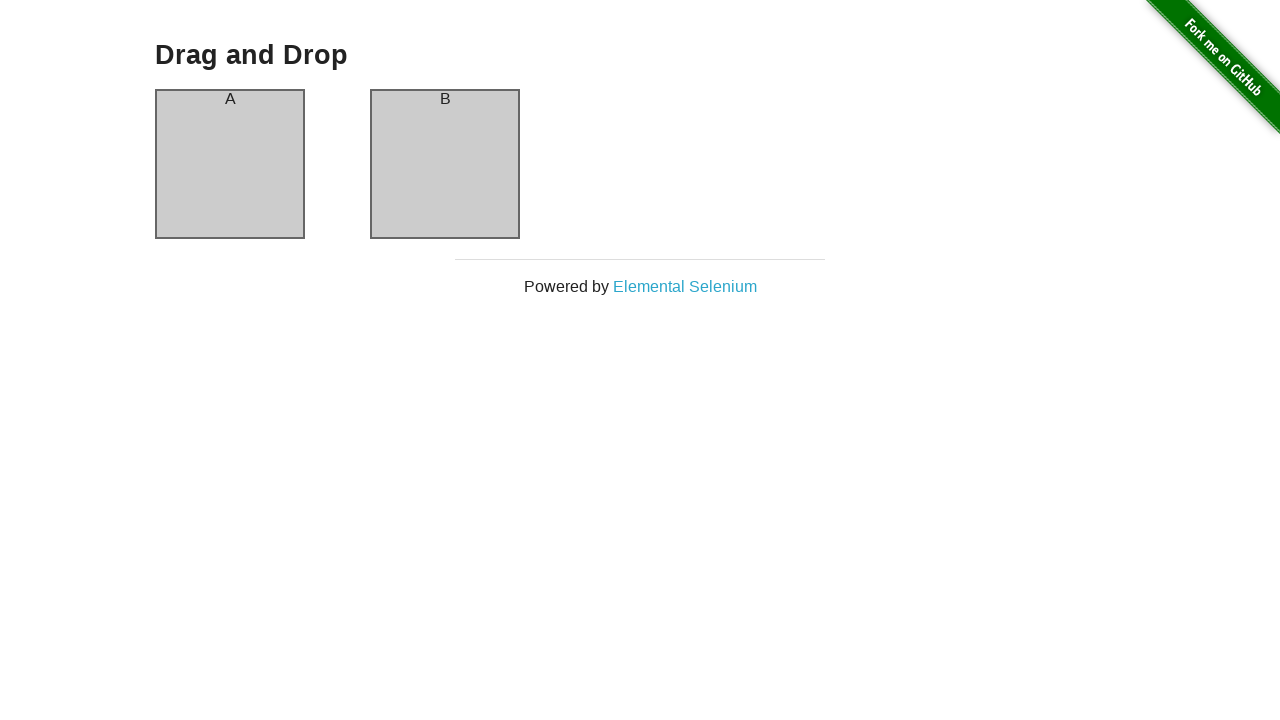

Waited for drag and drop page to load - header visible
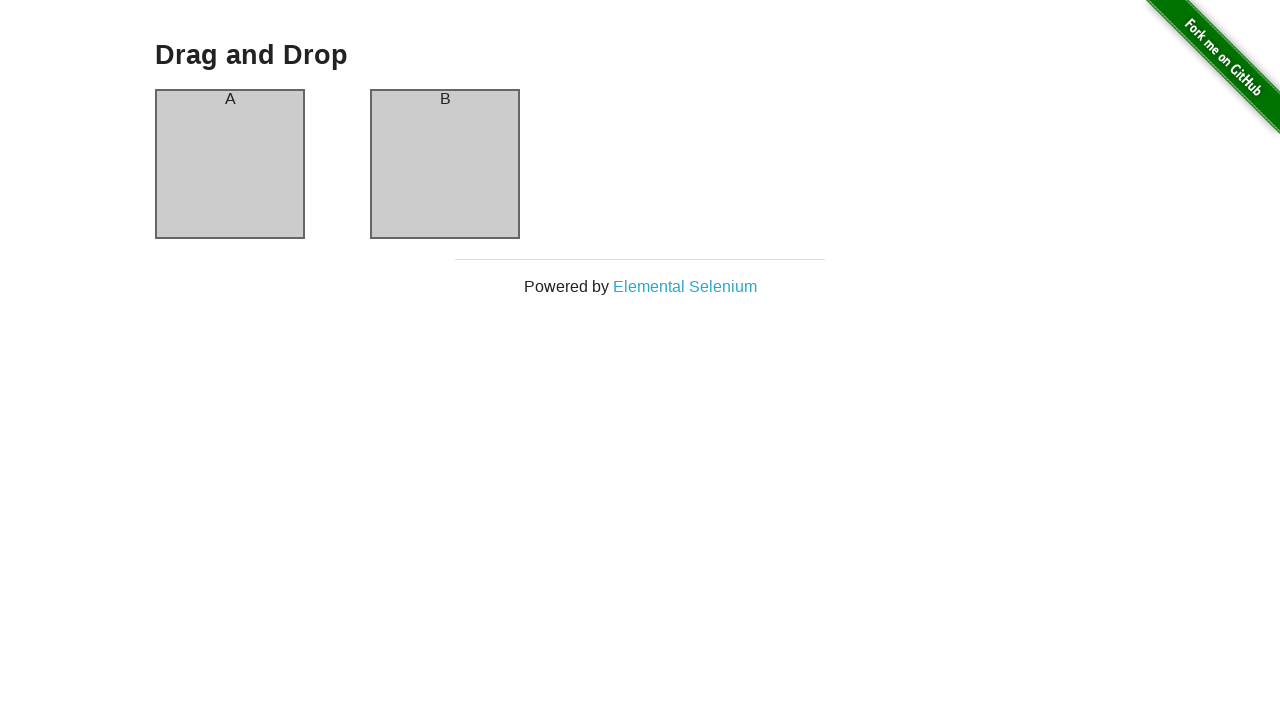

Verified element A is in container A
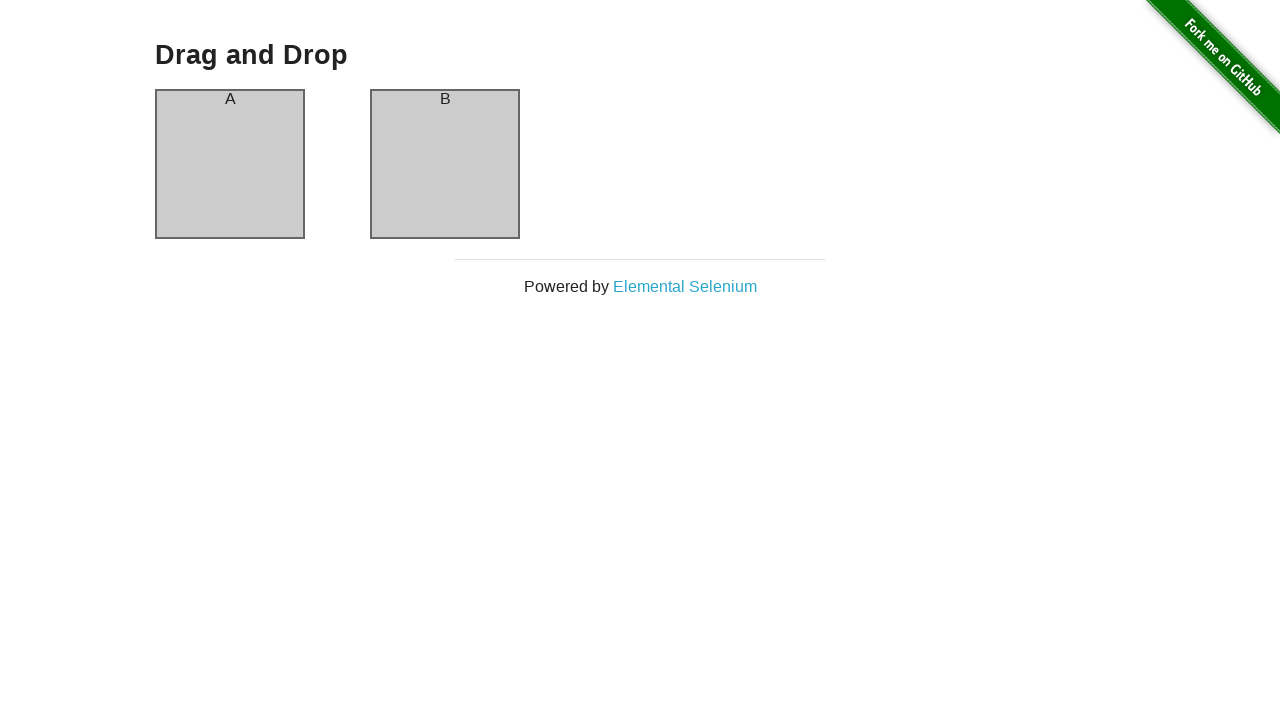

Verified element B is in container B
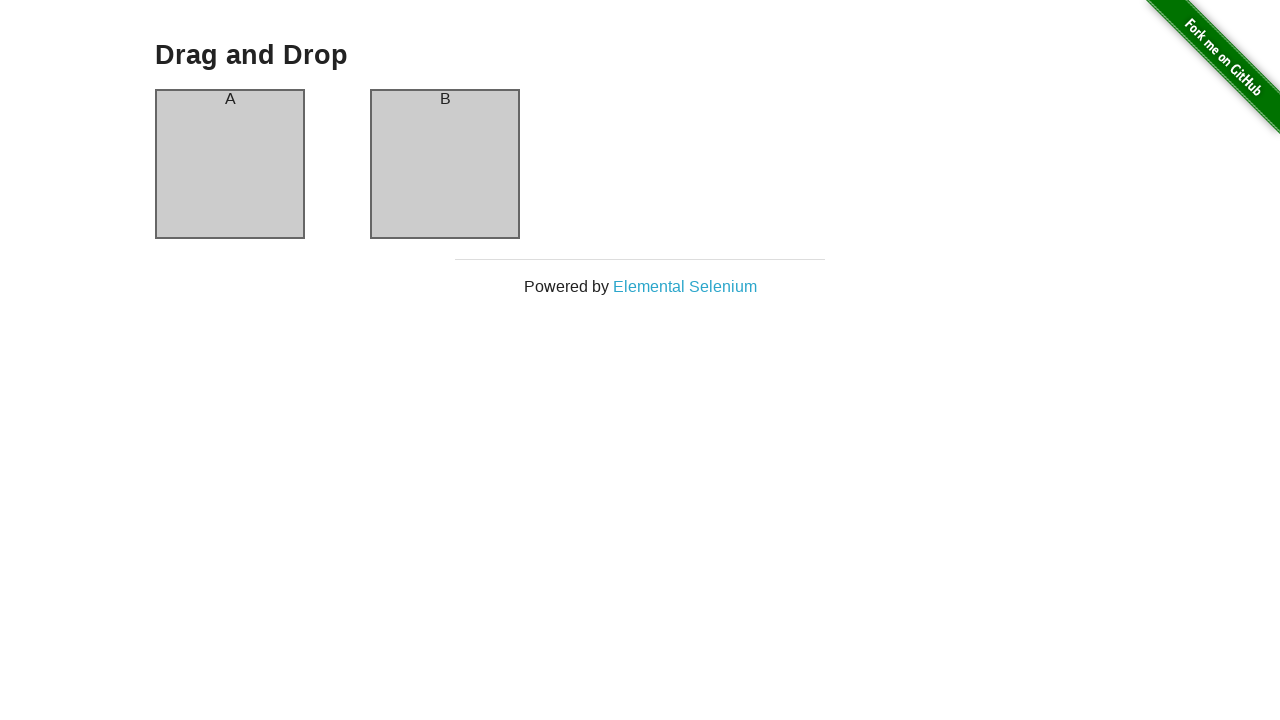

Dragged element A from container A to container B
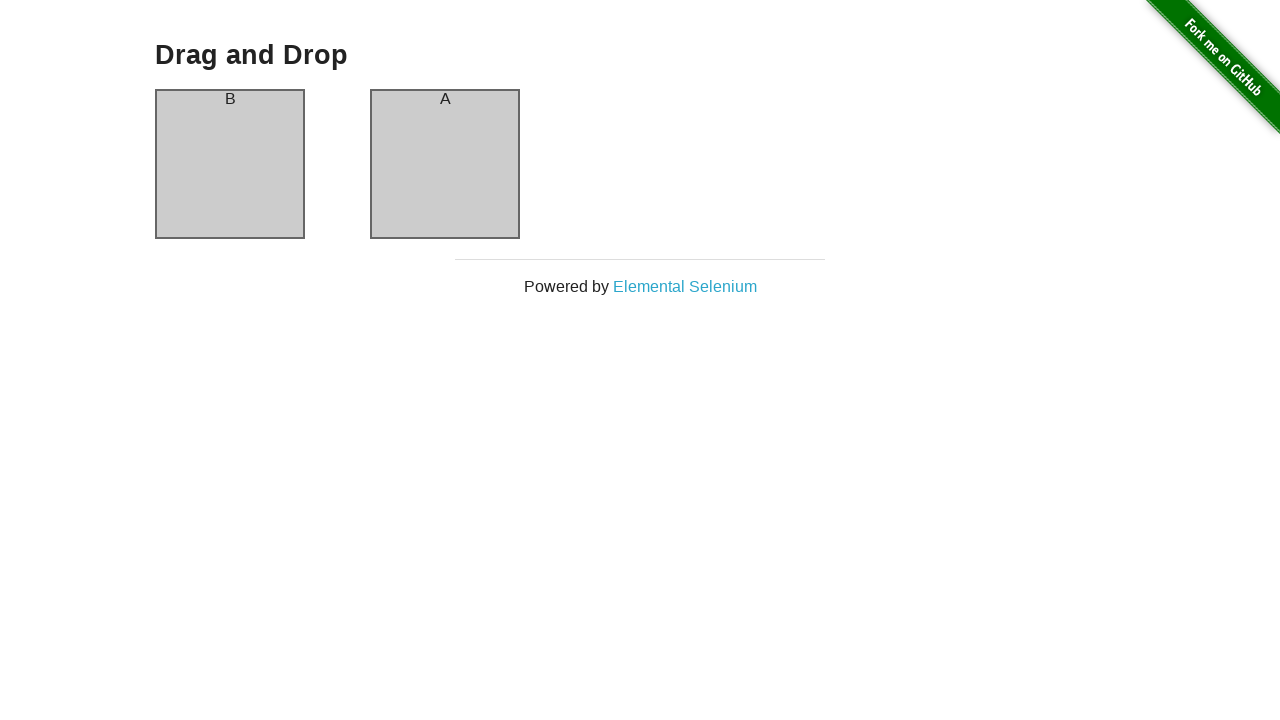

Waited 500ms for DOM to update after drag
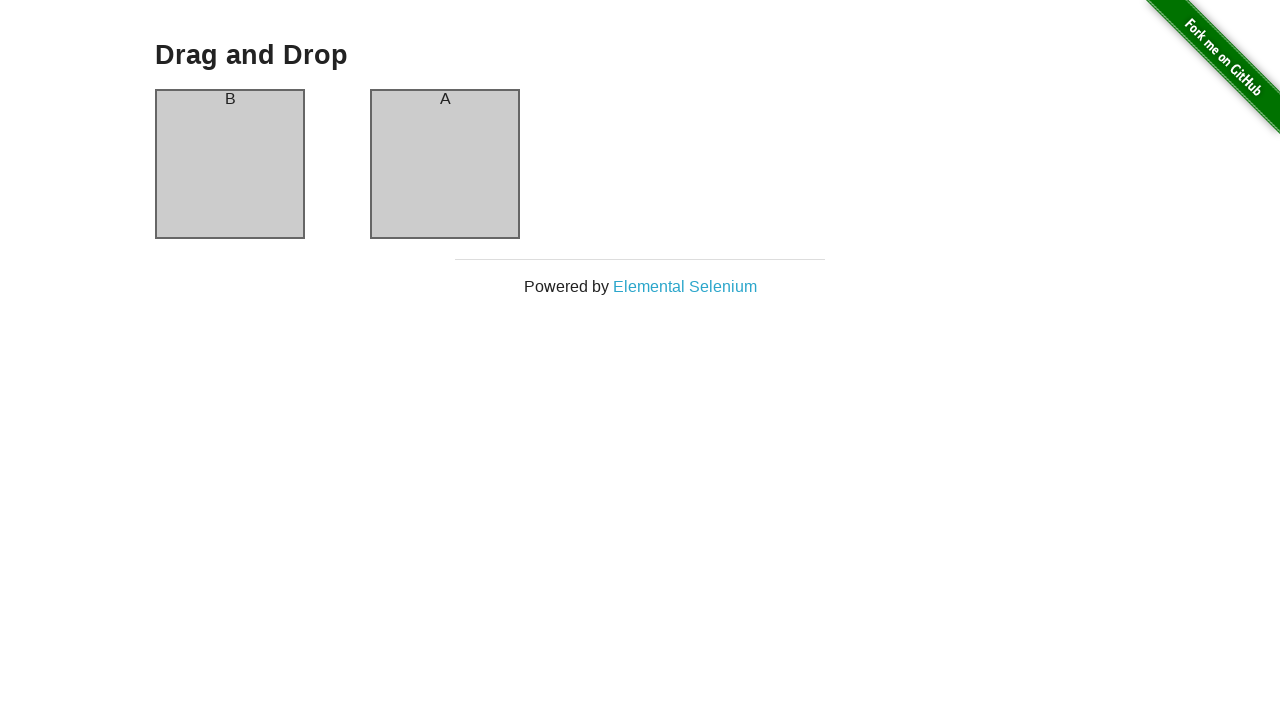

Located containers to verify elements have swapped positions
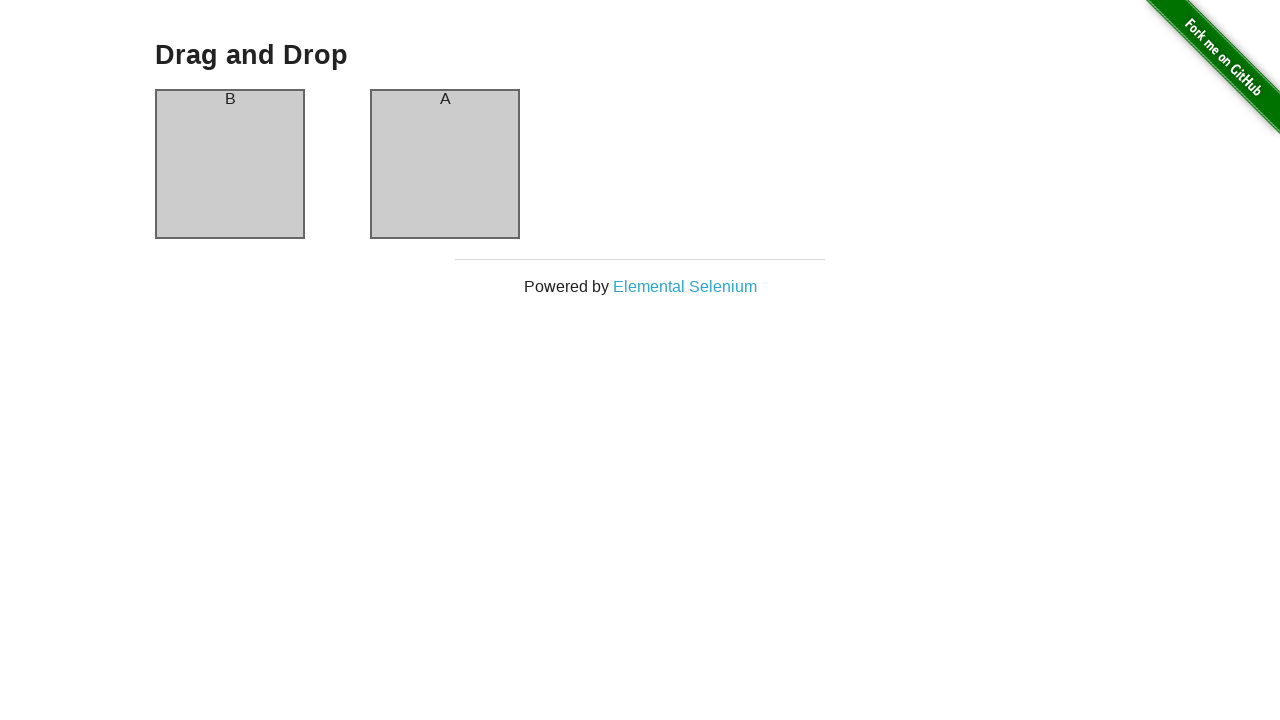

Dragged element back from container B to container A
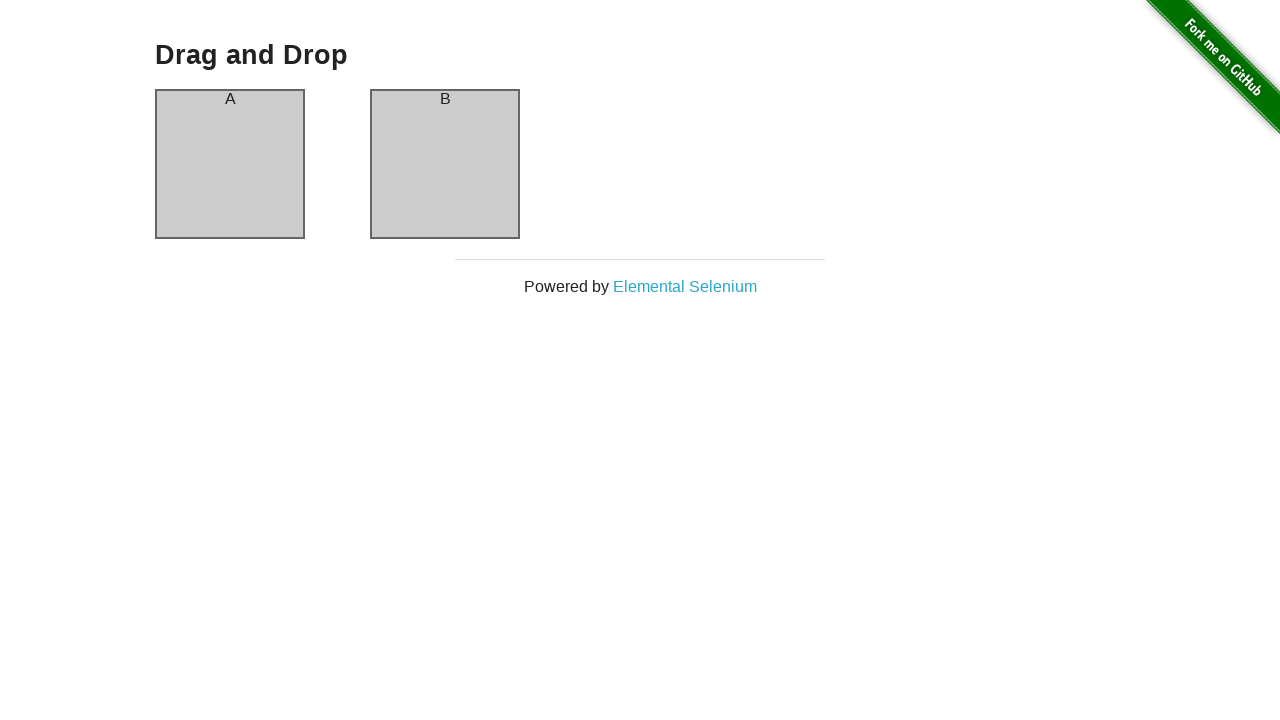

Waited 500ms for DOM to update after dragging back
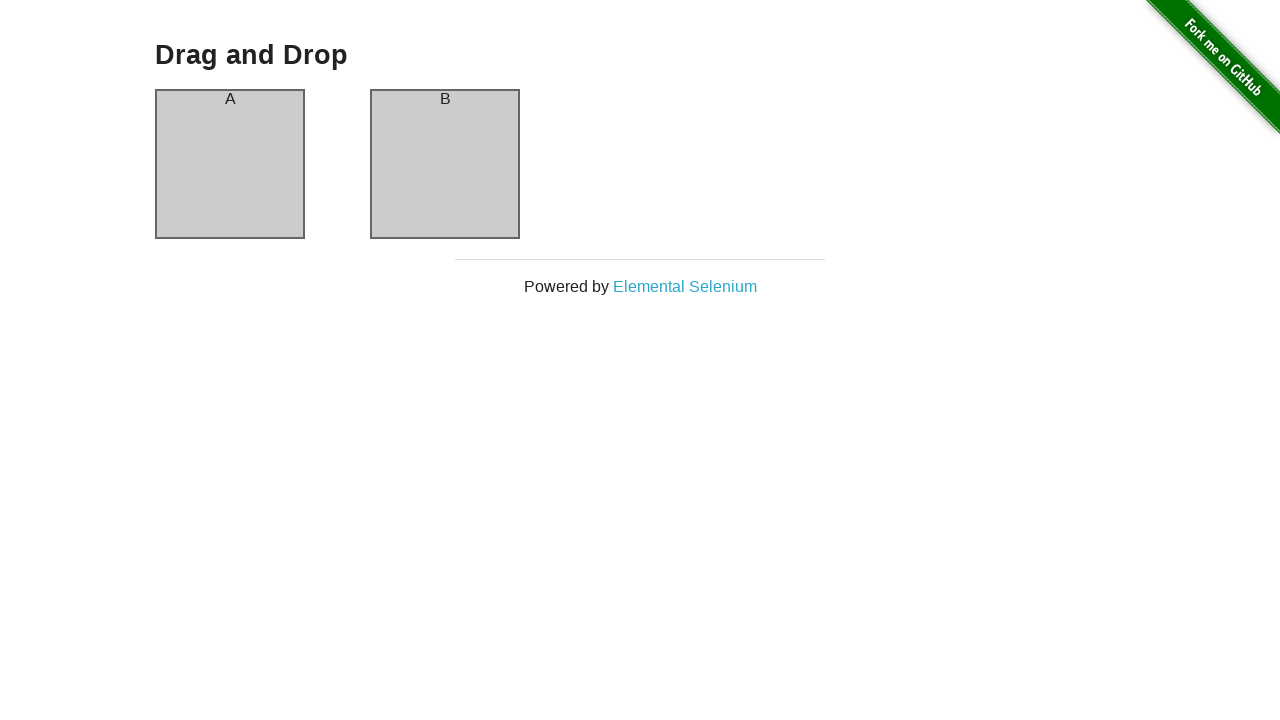

Verified container A header is present
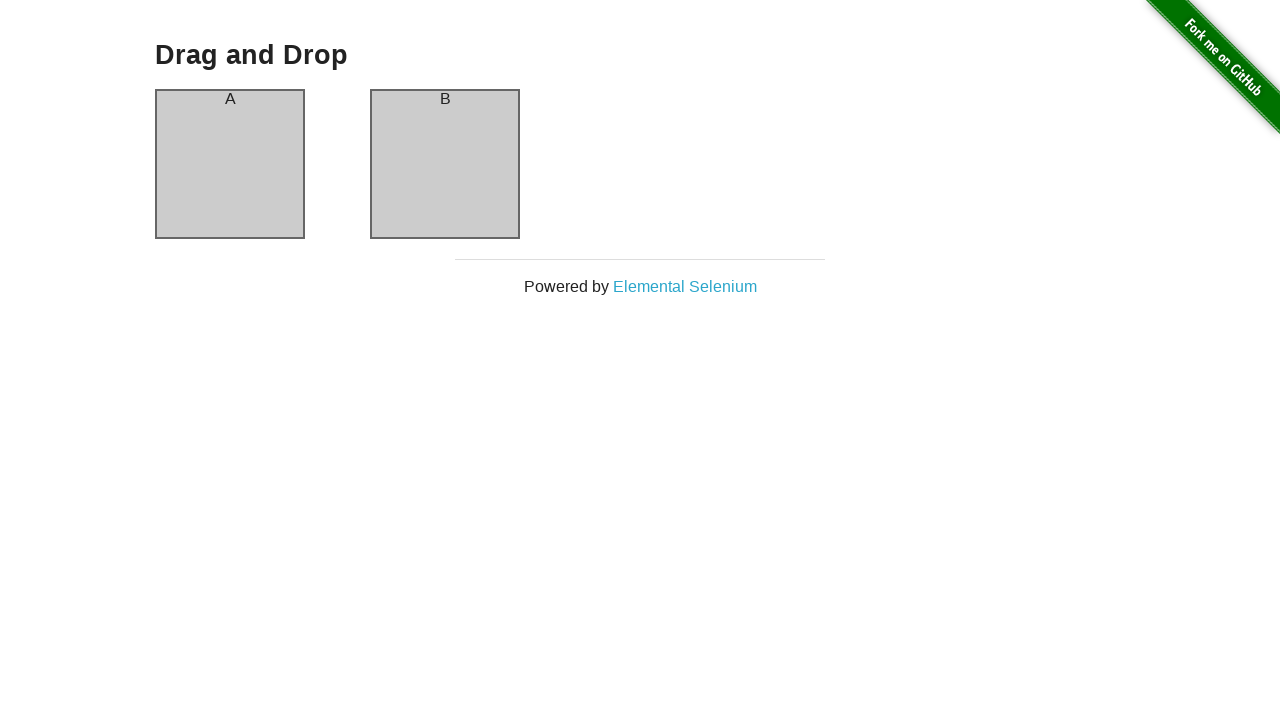

Verified container B header is present - elements restored to original positions
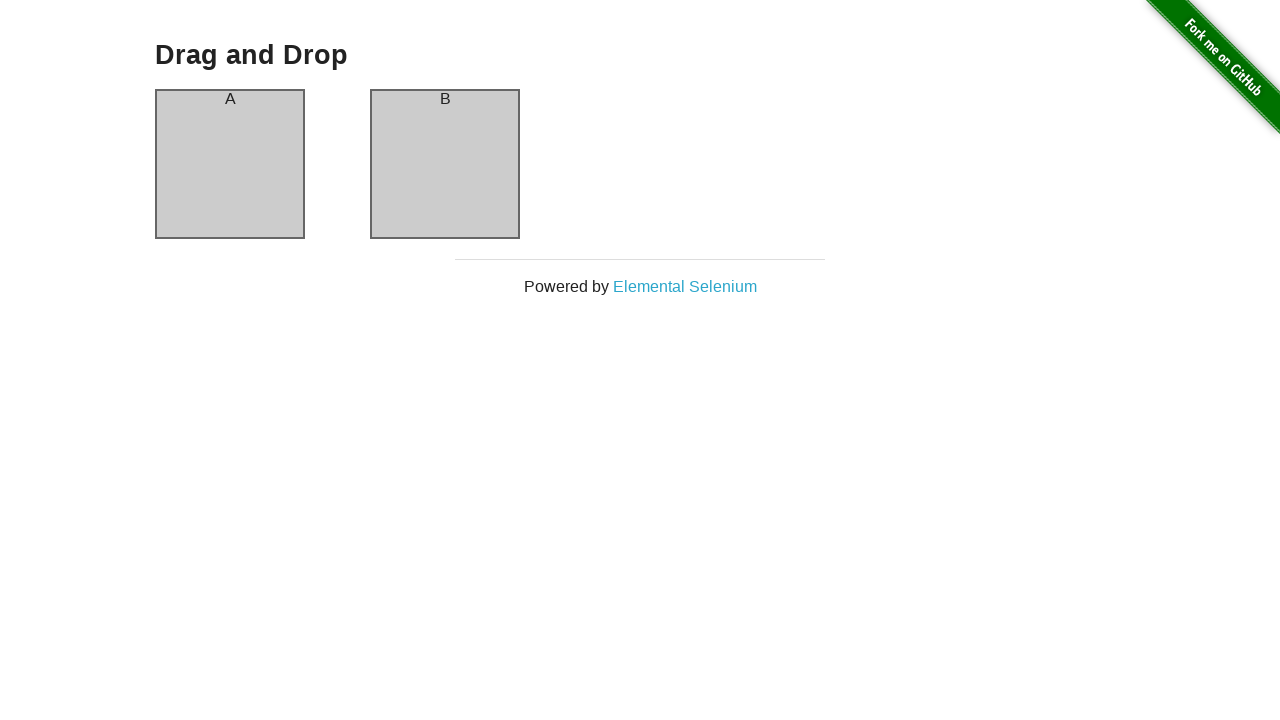

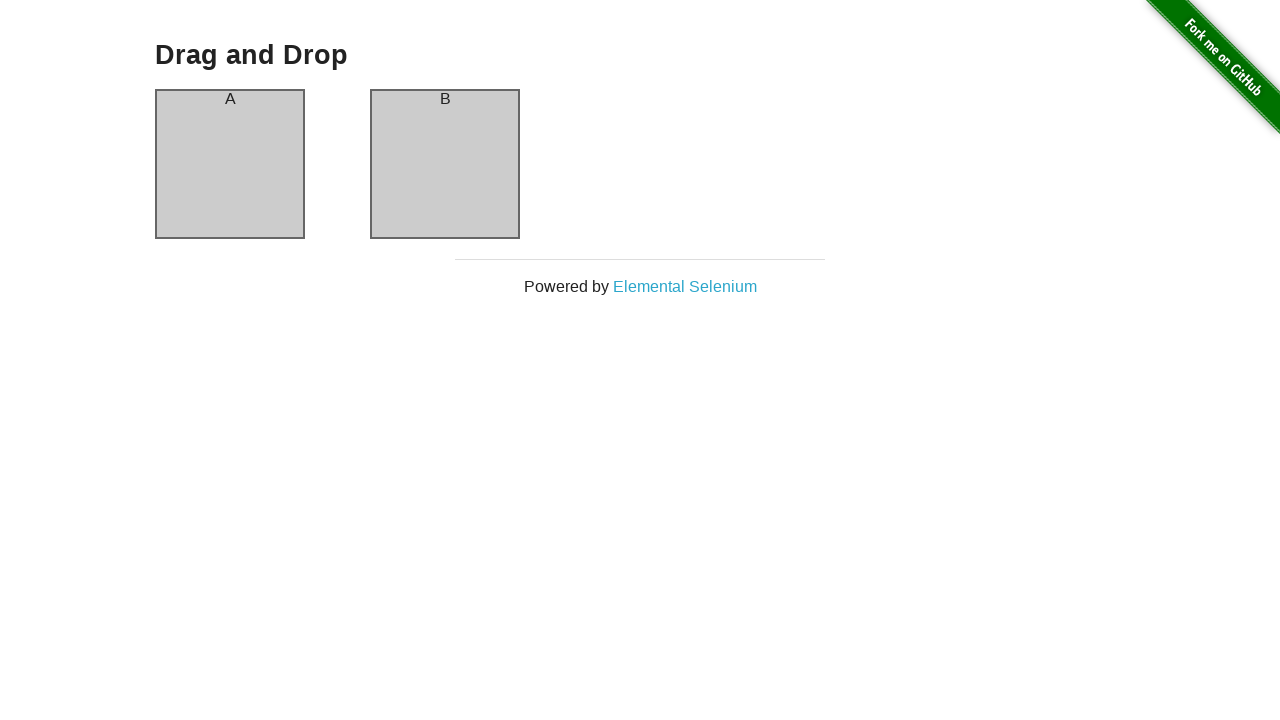